Tests datalist input field by entering text, clearing it, and clicking on it to interact with the datalist options.

Starting URL: https://bonigarcia.dev/selenium-webdriver-java/web-form.html

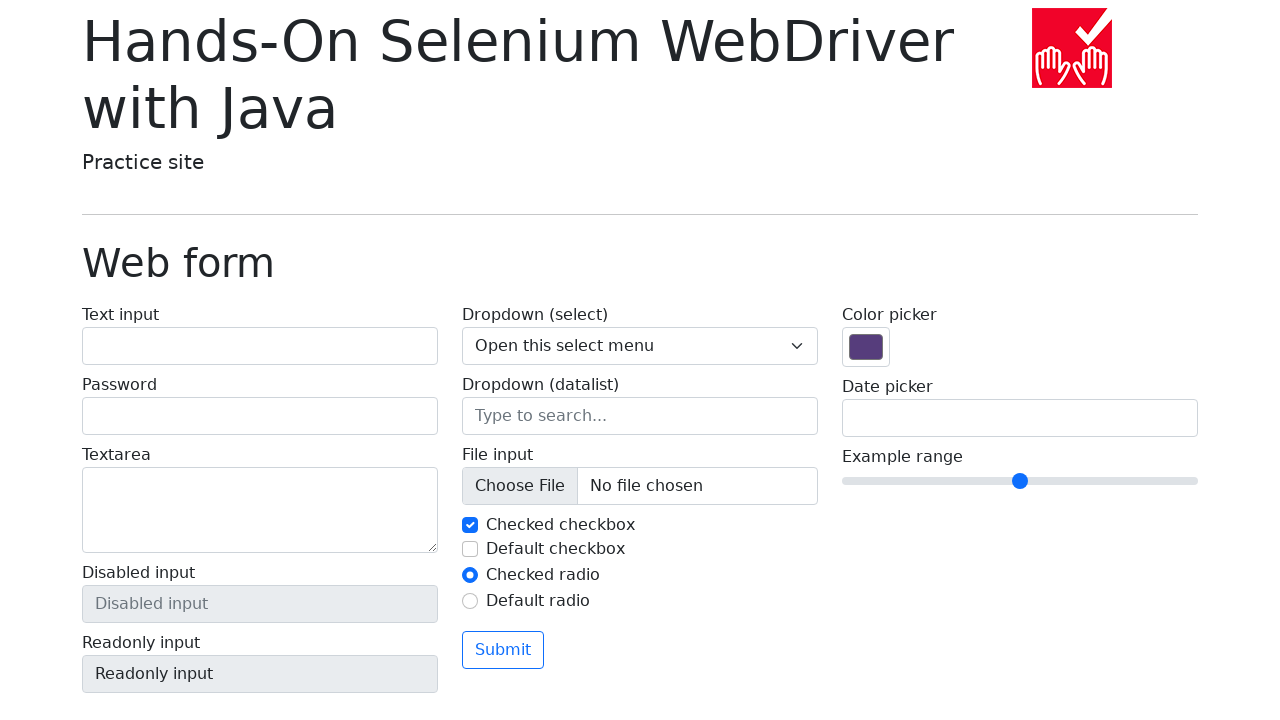

Filled datalist input field with 'TestData' on input[name='my-datalist']
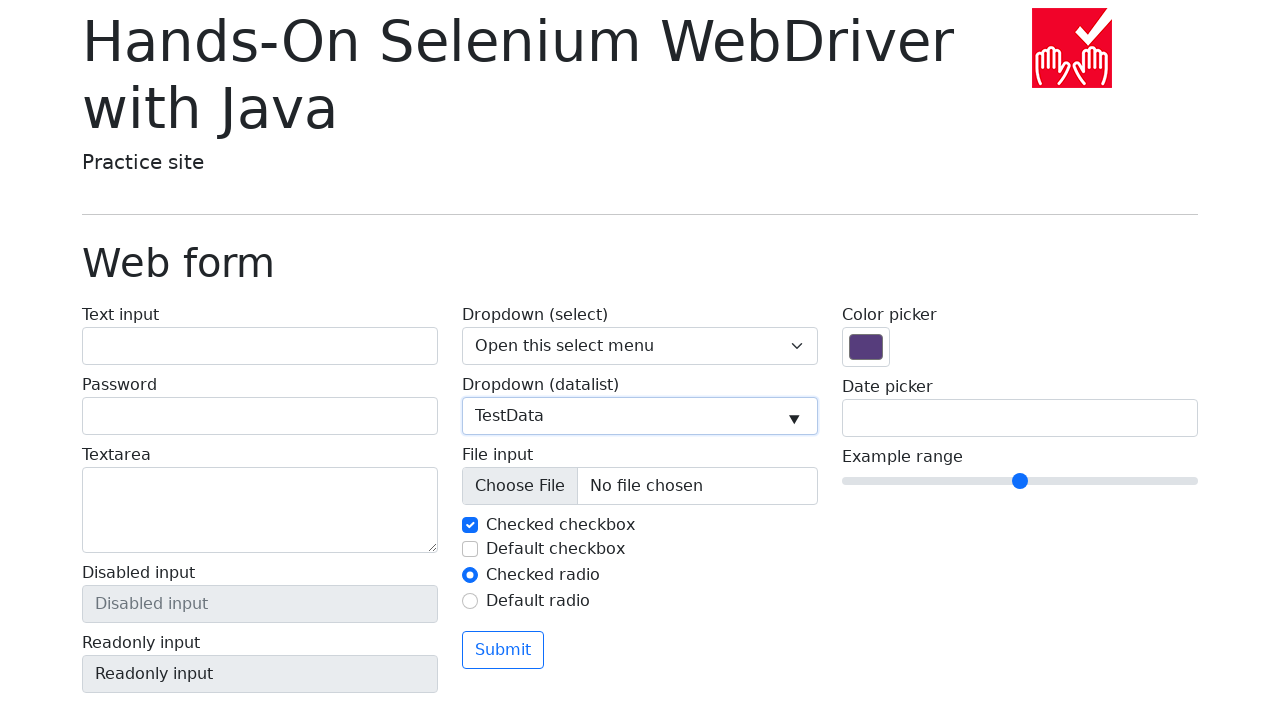

Cleared datalist input field on input[name='my-datalist']
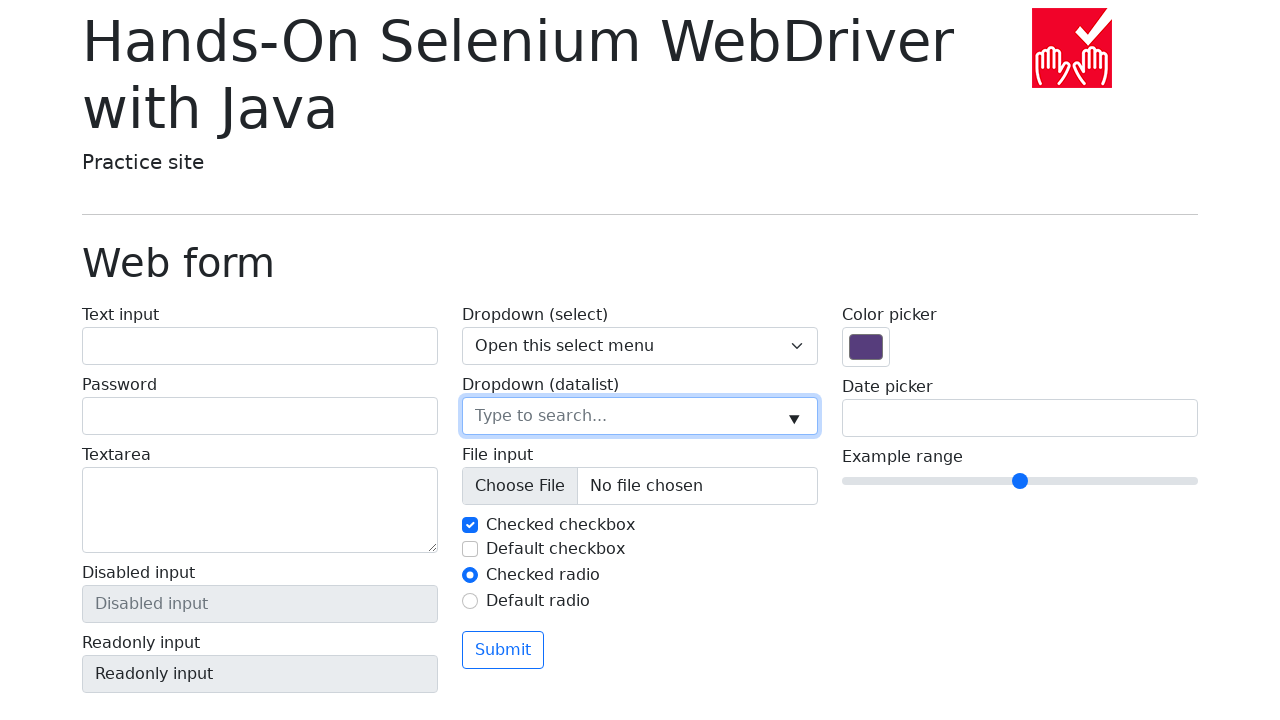

Clicked on datalist input to view options at (640, 416) on input[name='my-datalist']
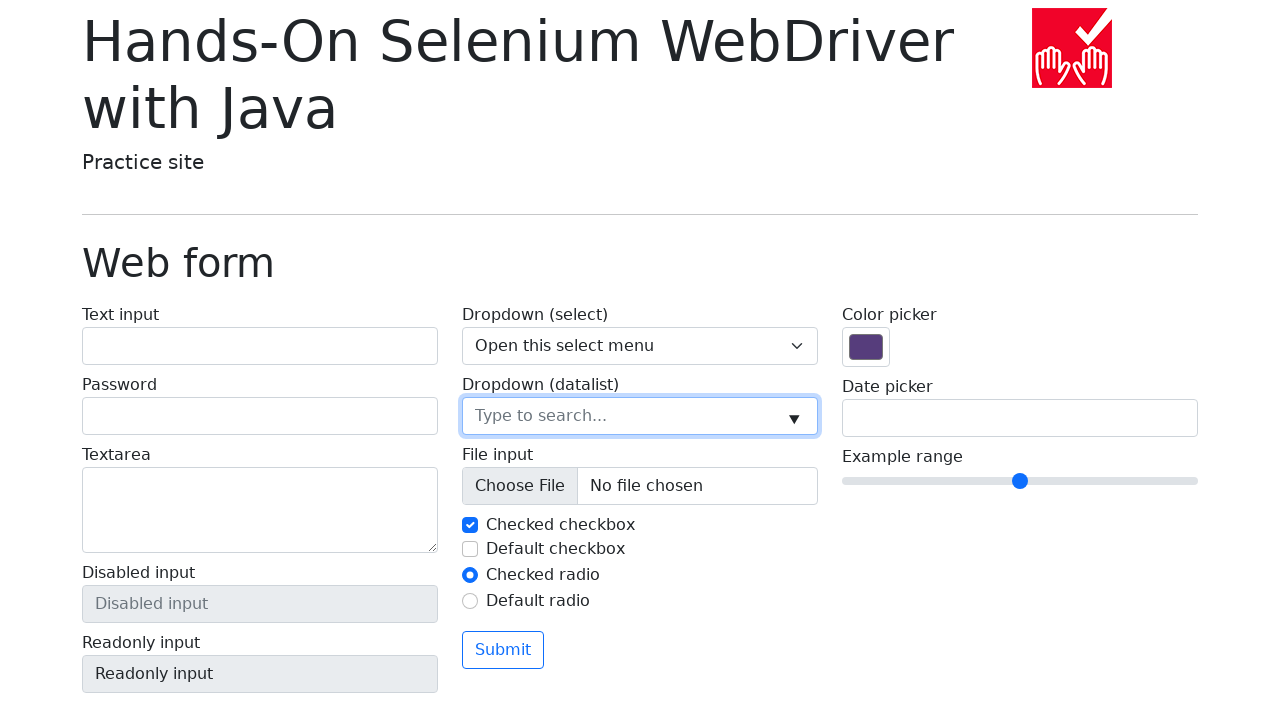

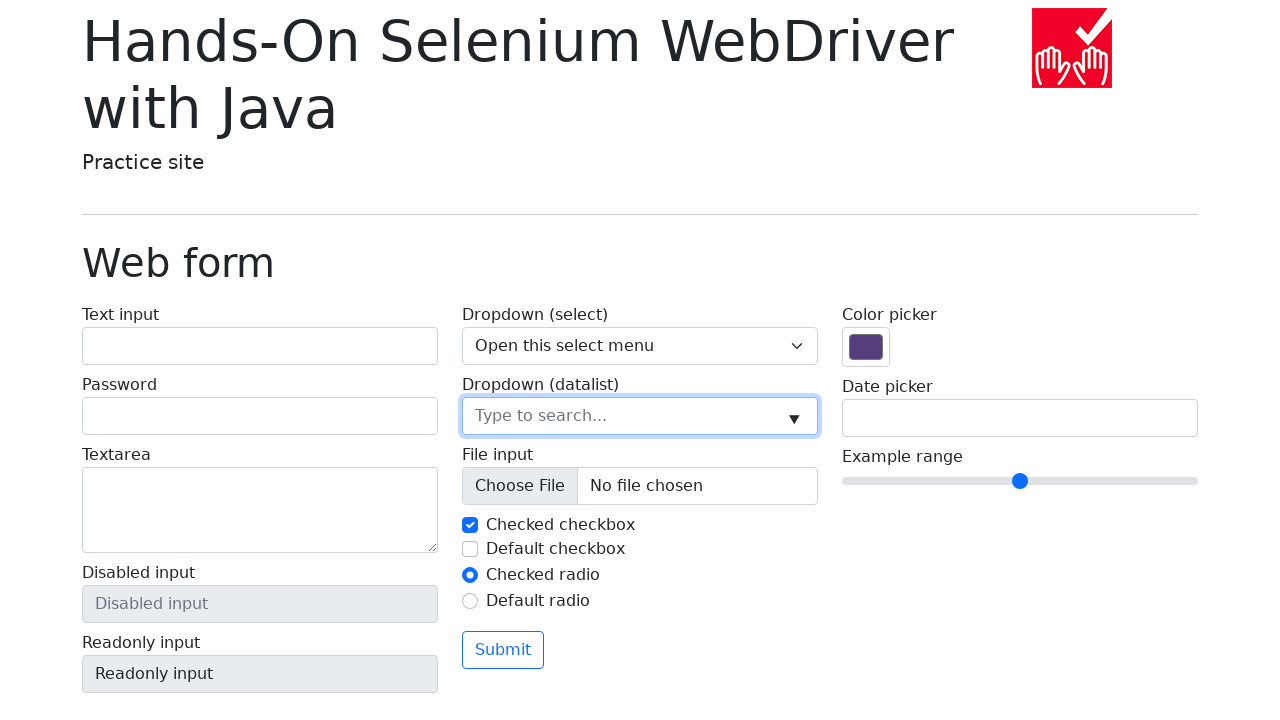